Tests an e-commerce site's search and add-to-cart functionality by searching for products containing "ca", verifying search results, and adding specific items to the cart

Starting URL: https://rahulshettyacademy.com/seleniumPractise/#/

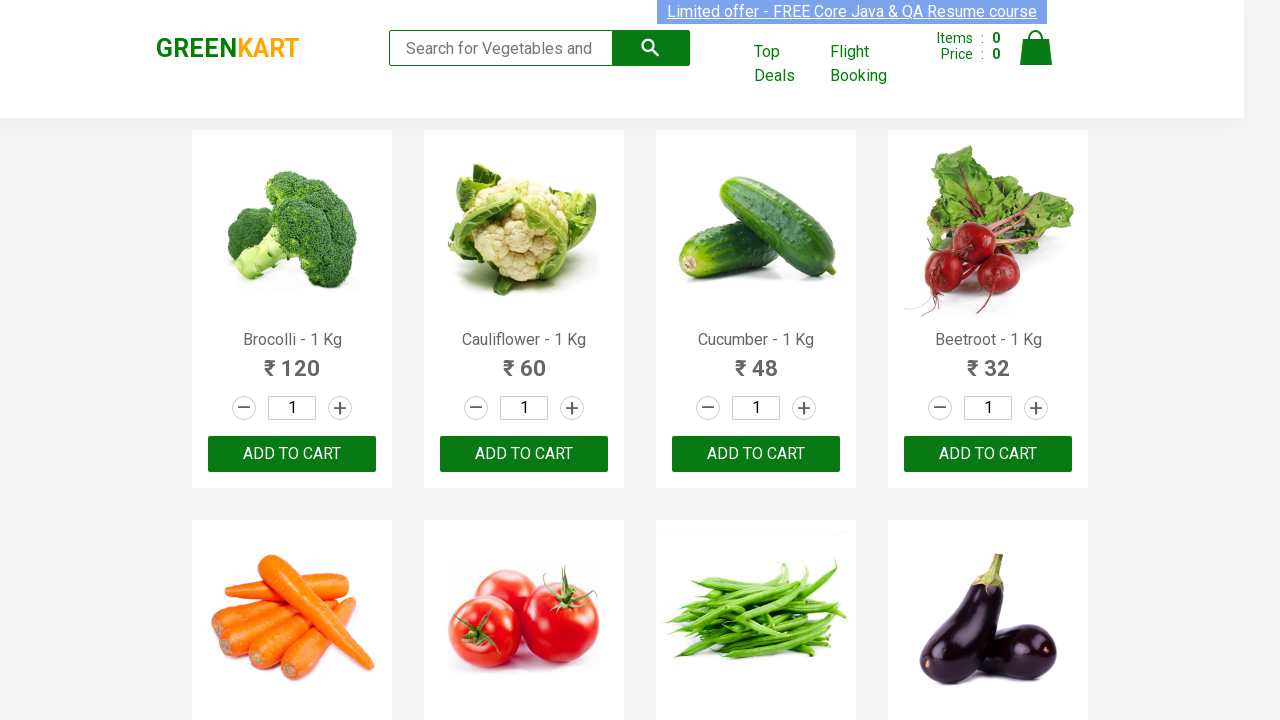

Filled search field with 'ca' on .search-keyword
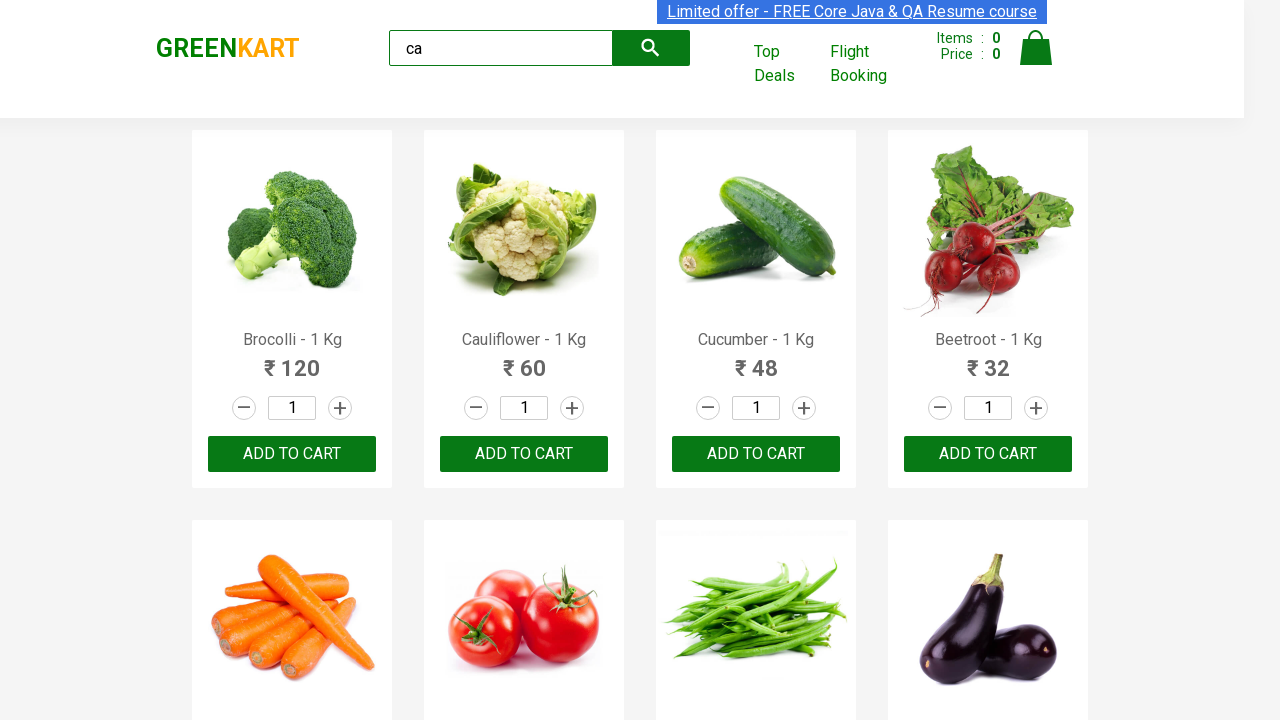

Products matching search 'ca' are now visible
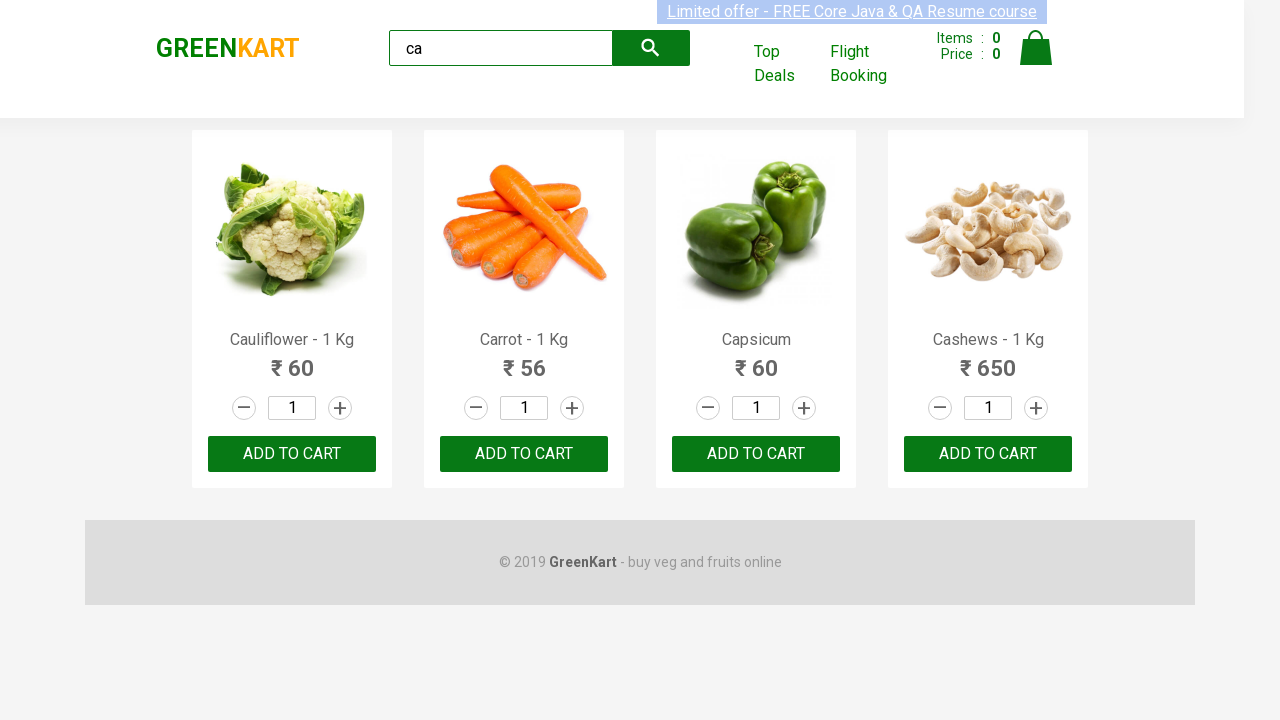

Clicked ADD TO CART button for third product in search results at (756, 454) on .products .product >> nth=2 >> text=ADD TO CART
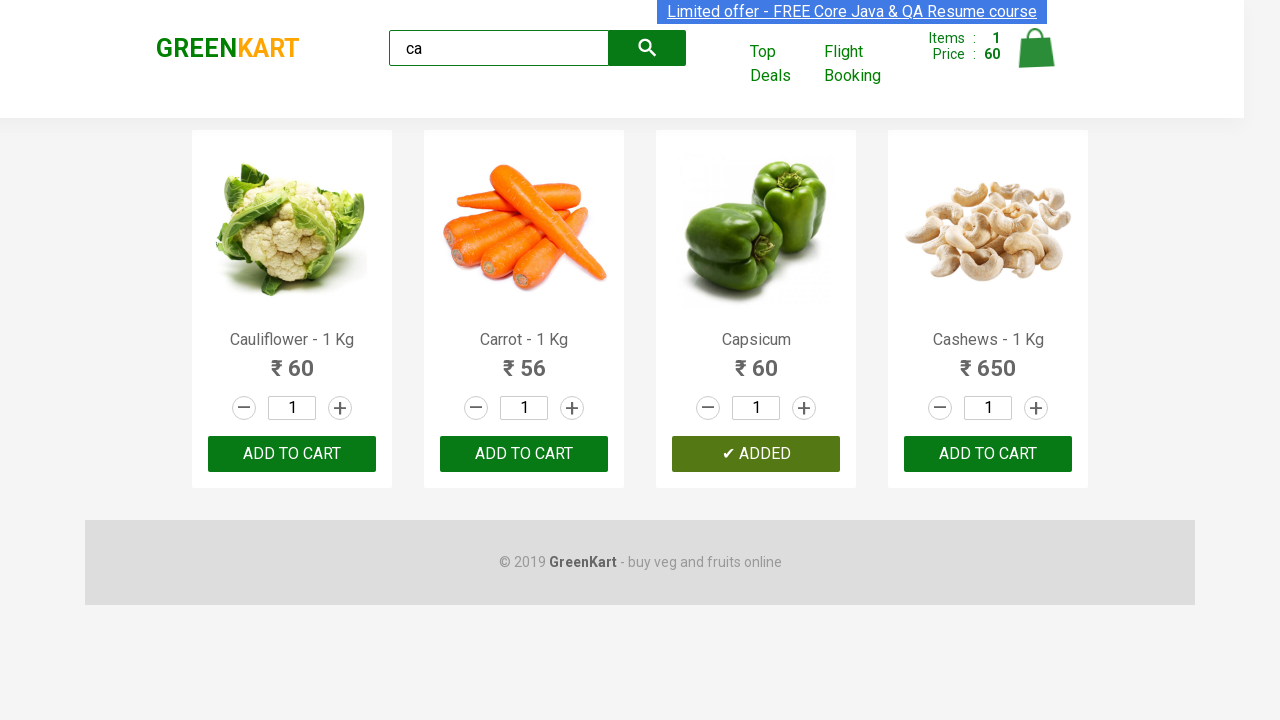

Found and clicked ADD TO CART button for Cashews product at (988, 454) on .products .product >> nth=3 >> button
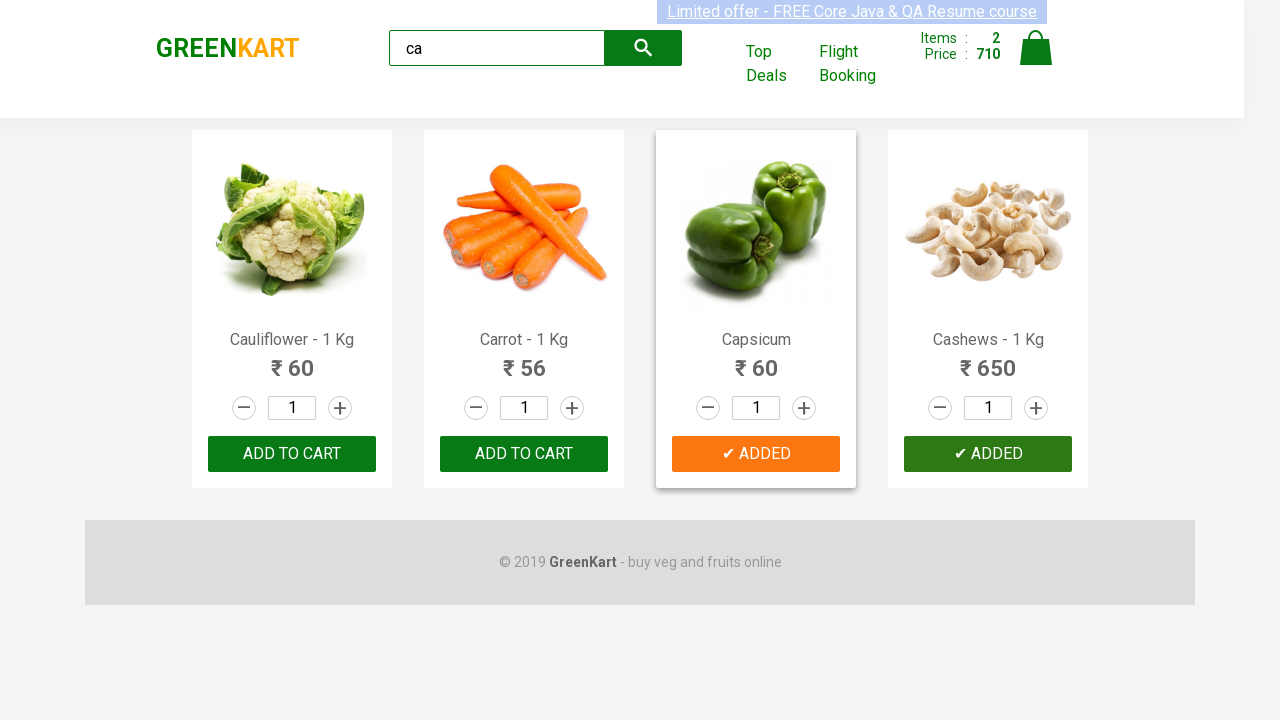

Verified brand text equals 'GREENKART'
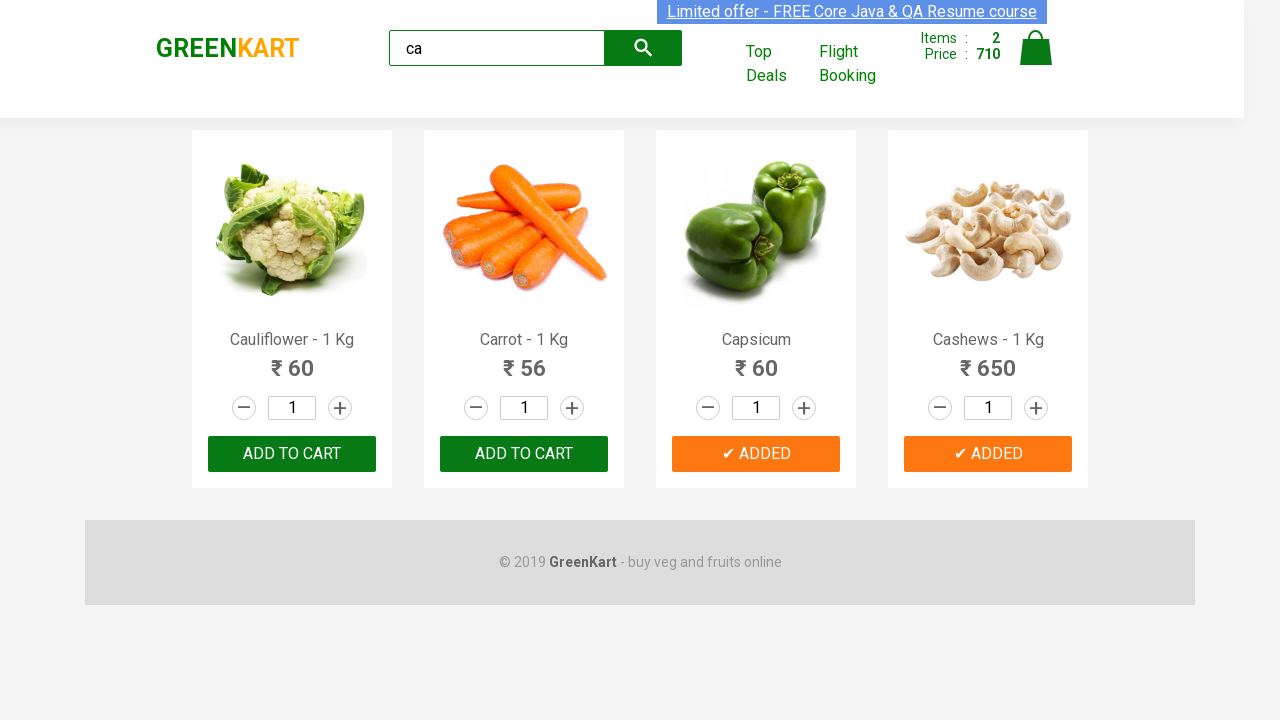

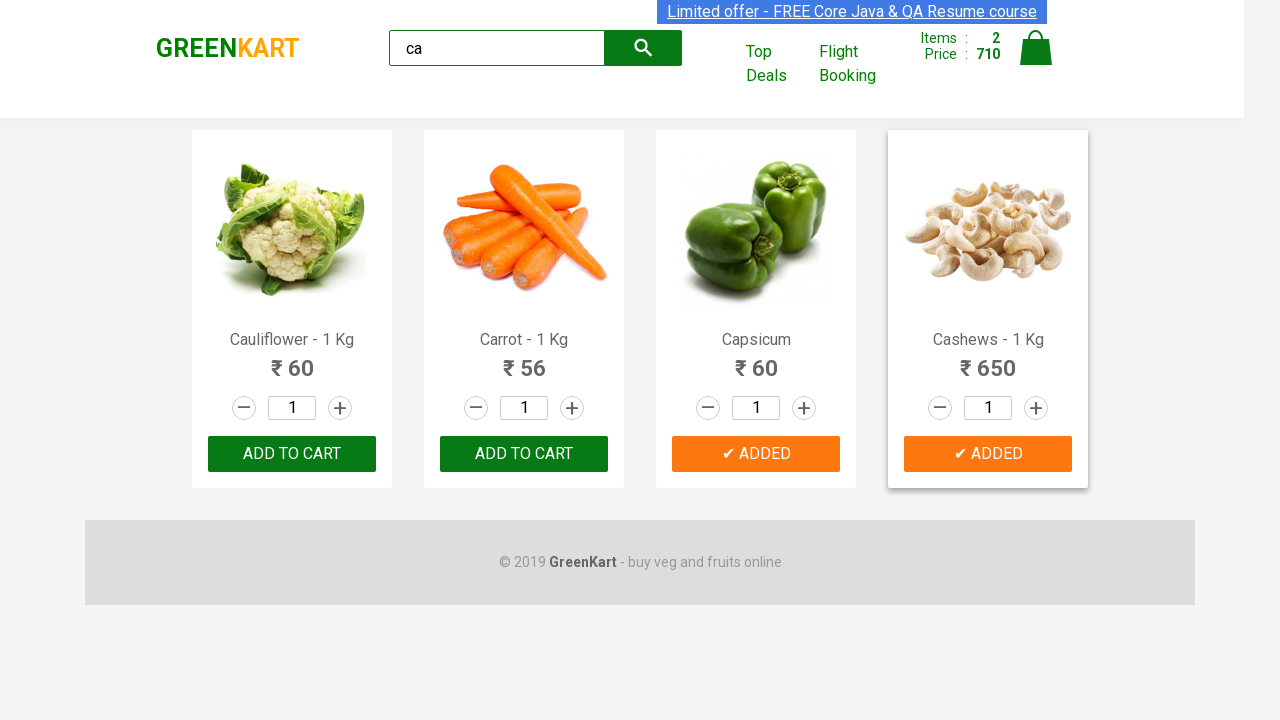